Tests a demo login form by filling username and password fields, clicking login button, and verifying the welcome message

Starting URL: http://crossbrowsertesting.github.io/login-form.html

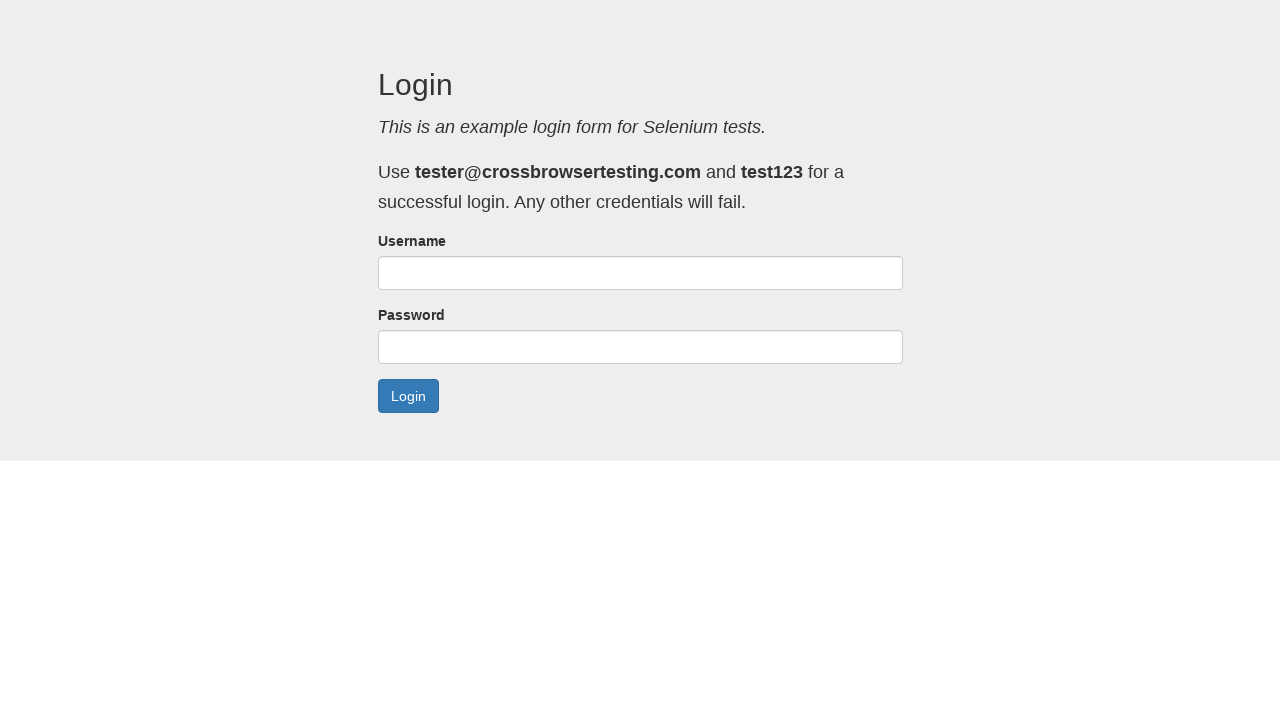

Filled username field with 'tester@crossbrowsertesting.com' on input[name='username']
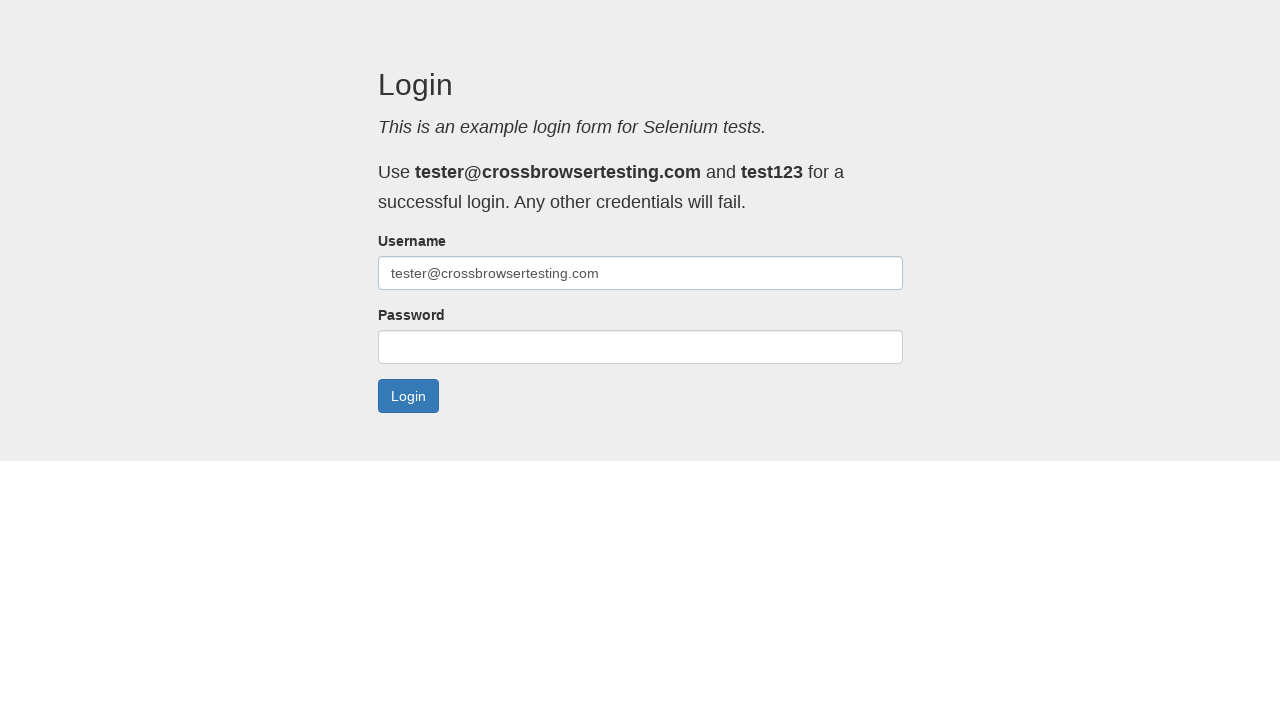

Filled password field with 'test123' on input[name='password']
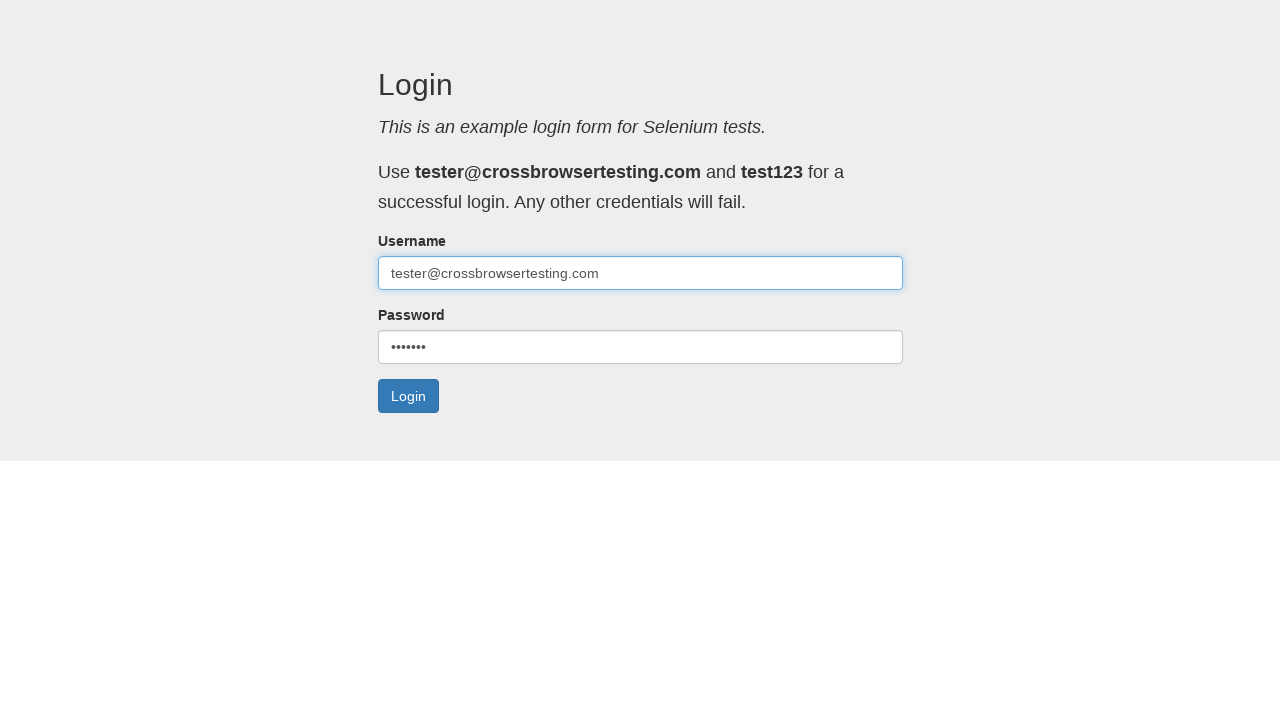

Clicked login button at (408, 396) on div.form-actions > button
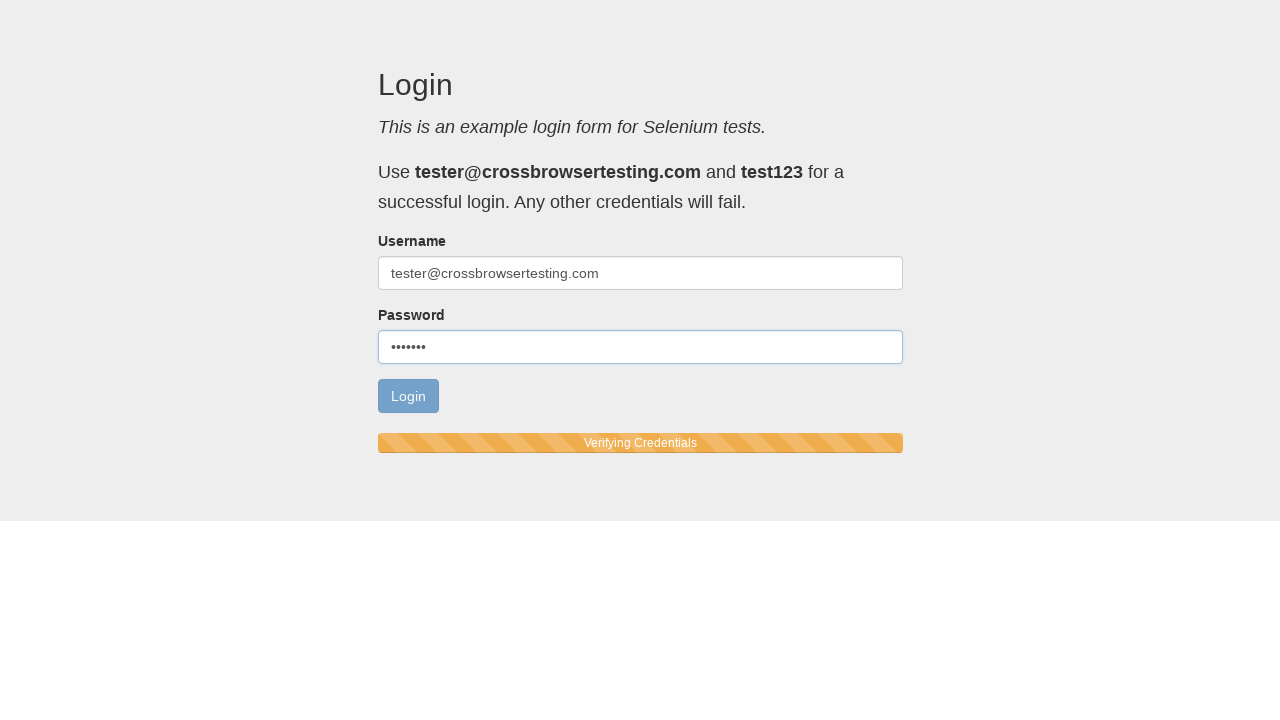

Welcome message appeared
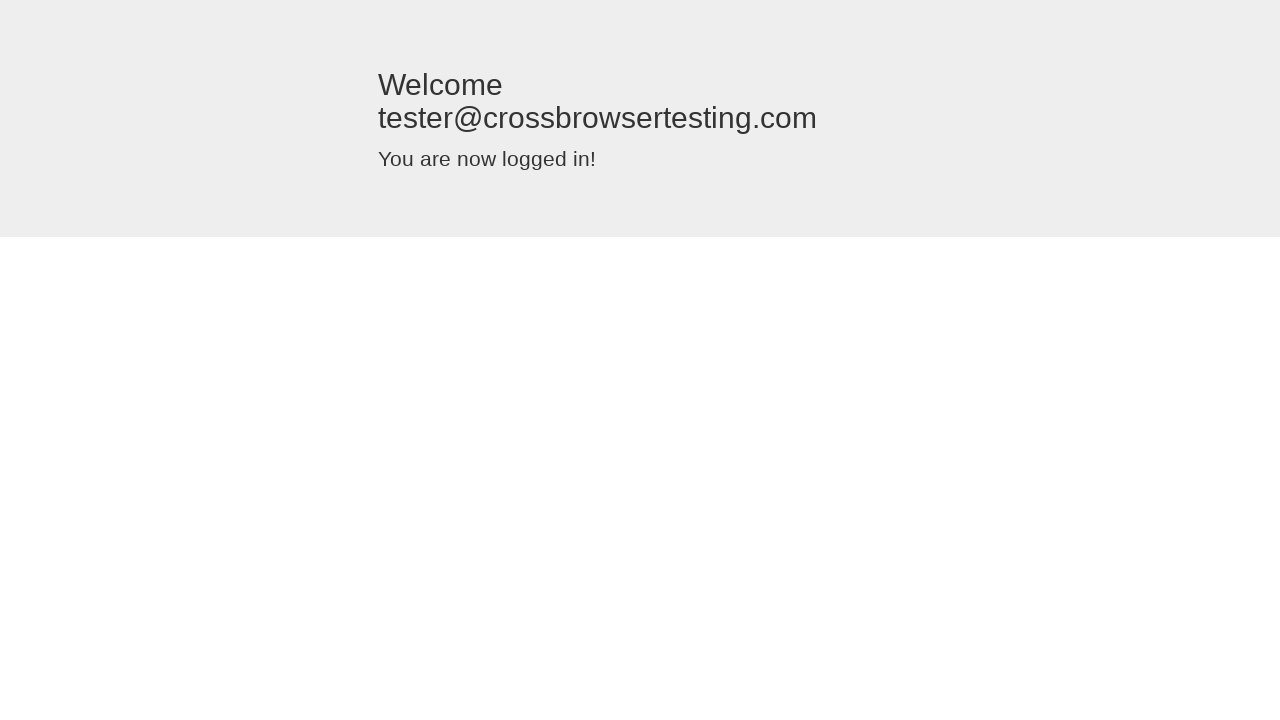

Retrieved welcome message text: 'Welcome tester@crossbrowsertesting.com'
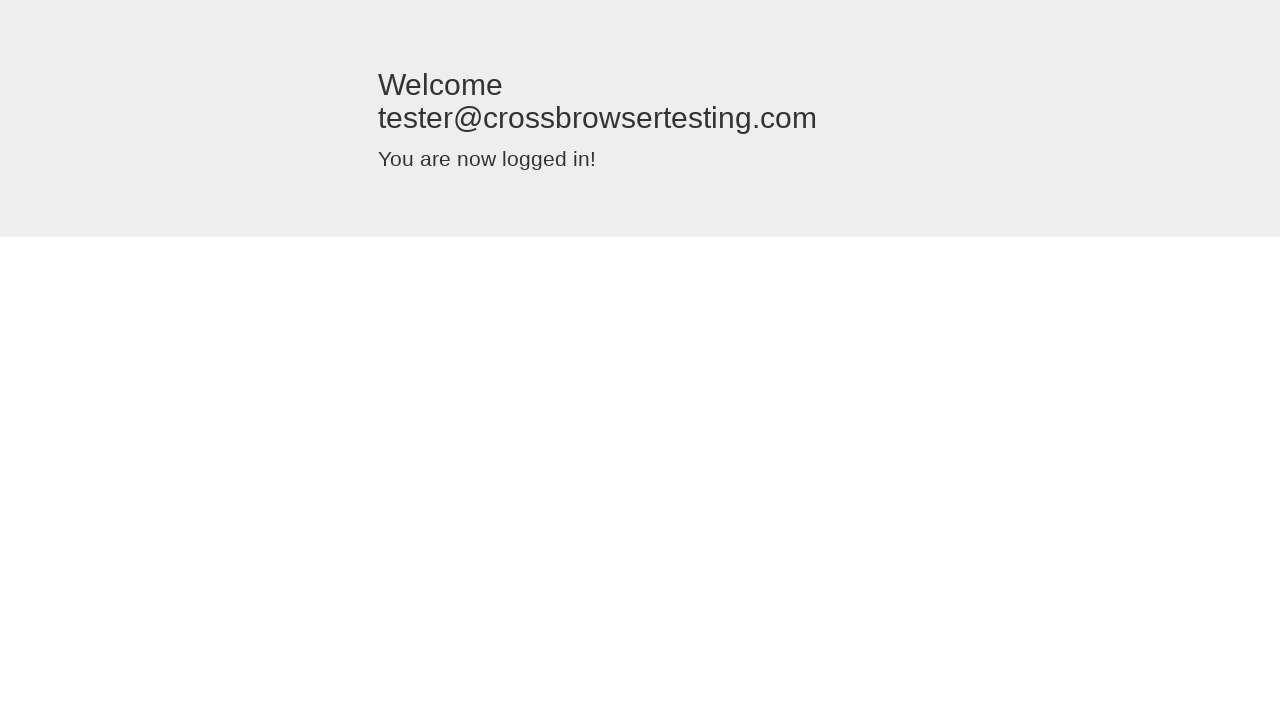

Verified welcome message matches expected text
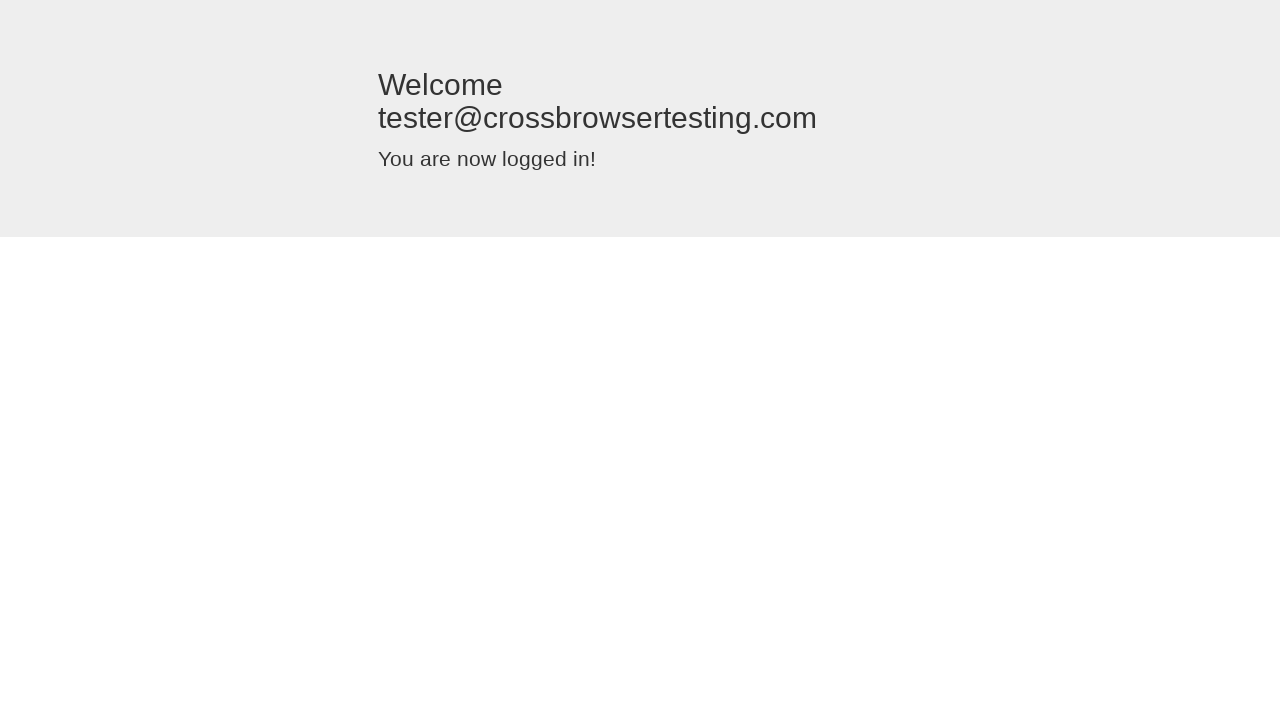

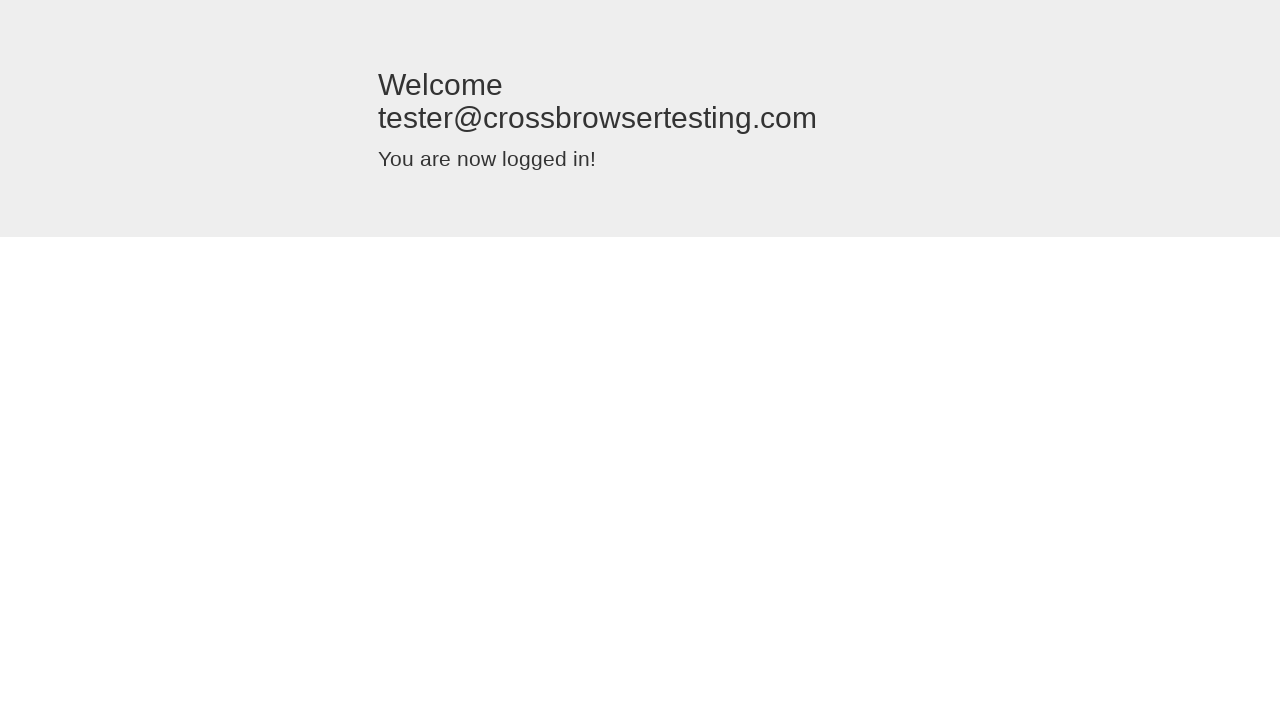